Tests a dropdown select element by iterating through all available options and selecting each one sequentially to verify dropdown functionality.

Starting URL: https://syntaxprojects.com/basic-select-dropdown-demo.php

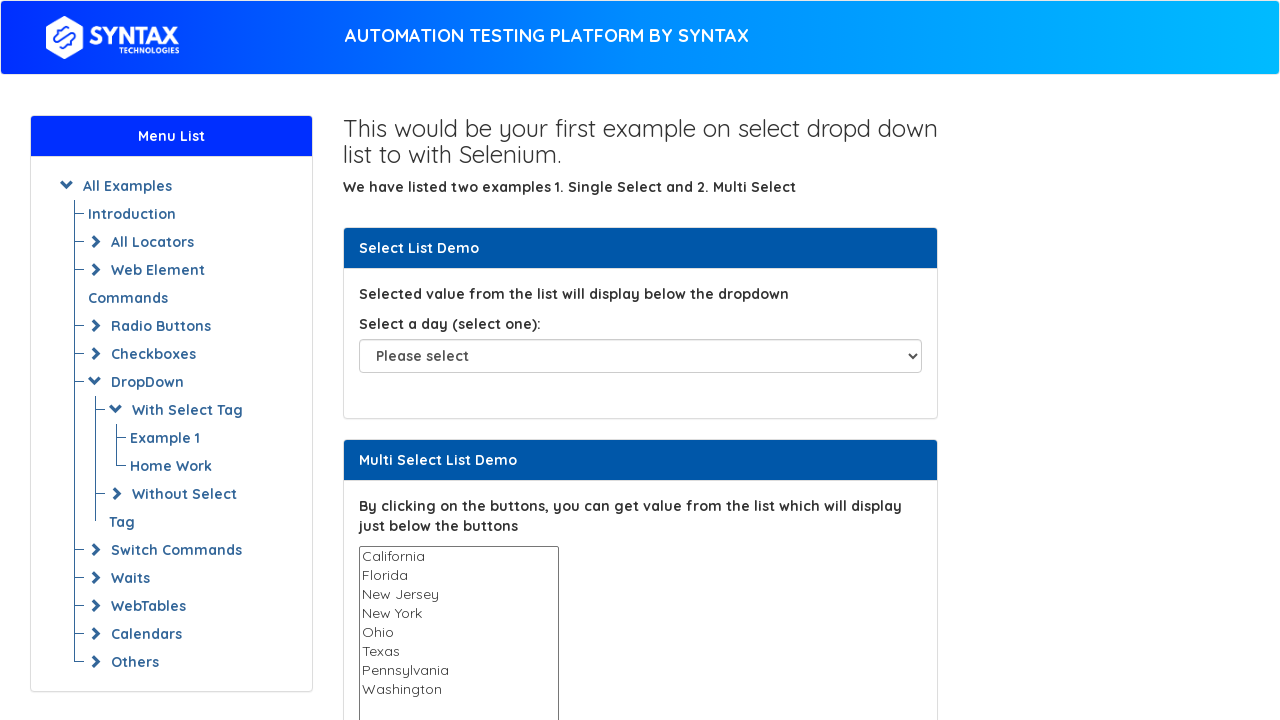

Waited for dropdown element to be available
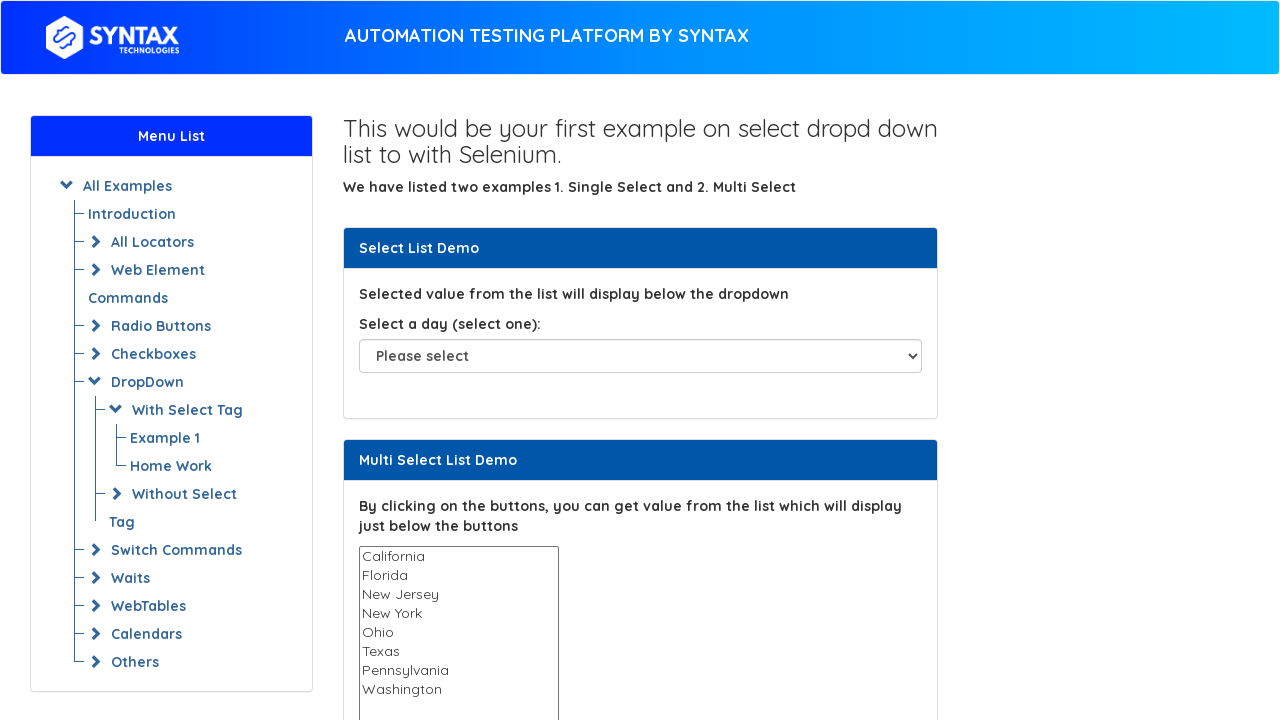

Retrieved all dropdown options
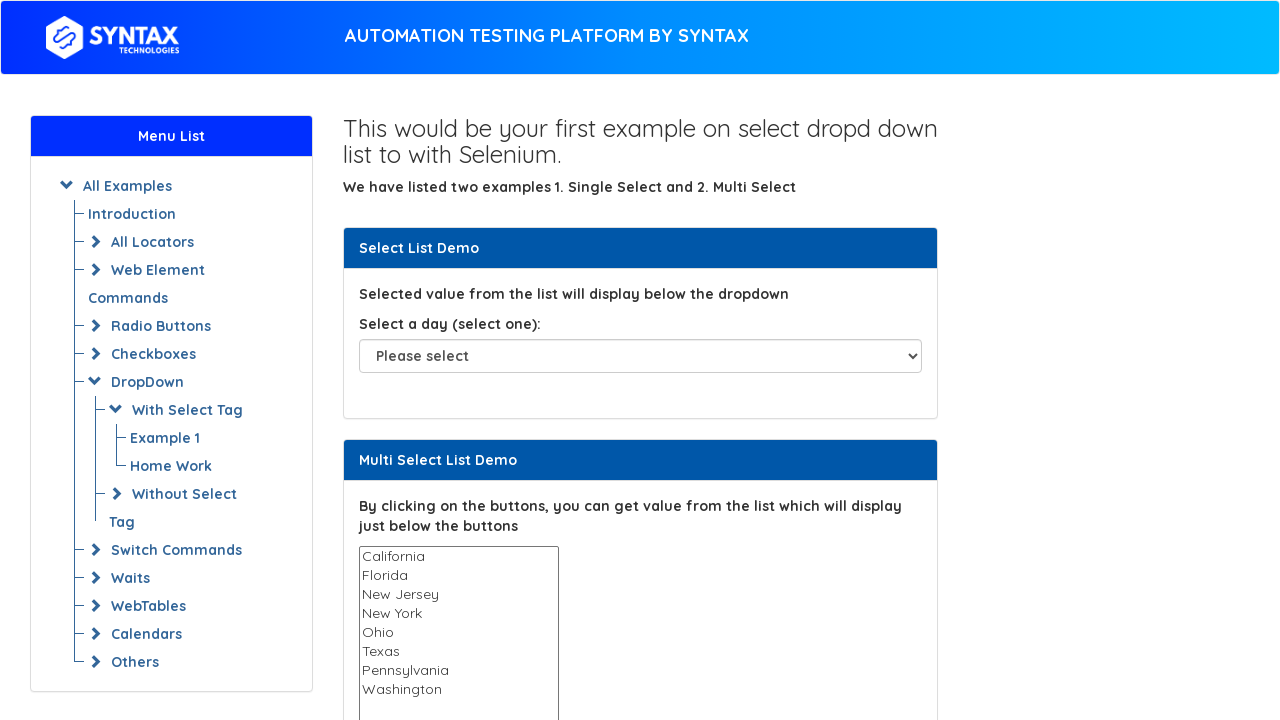

Dropdown contains 8 options
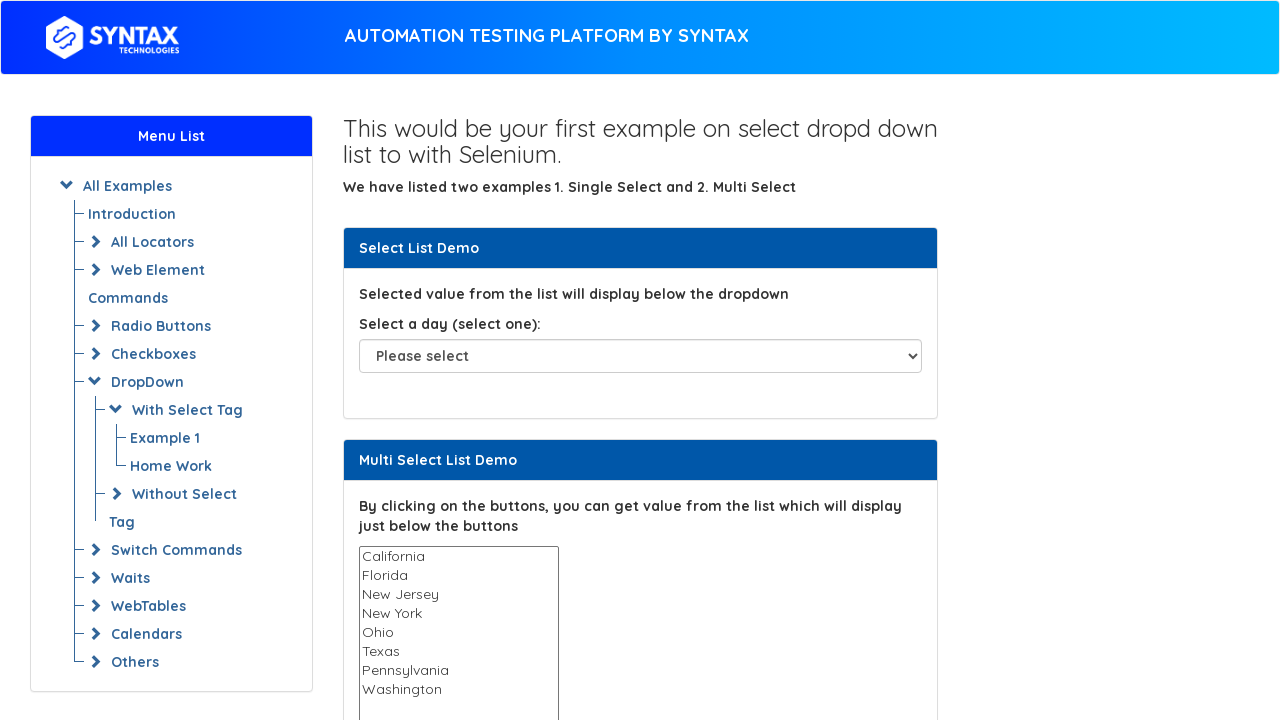

Retrieved option text: 'Sunday'
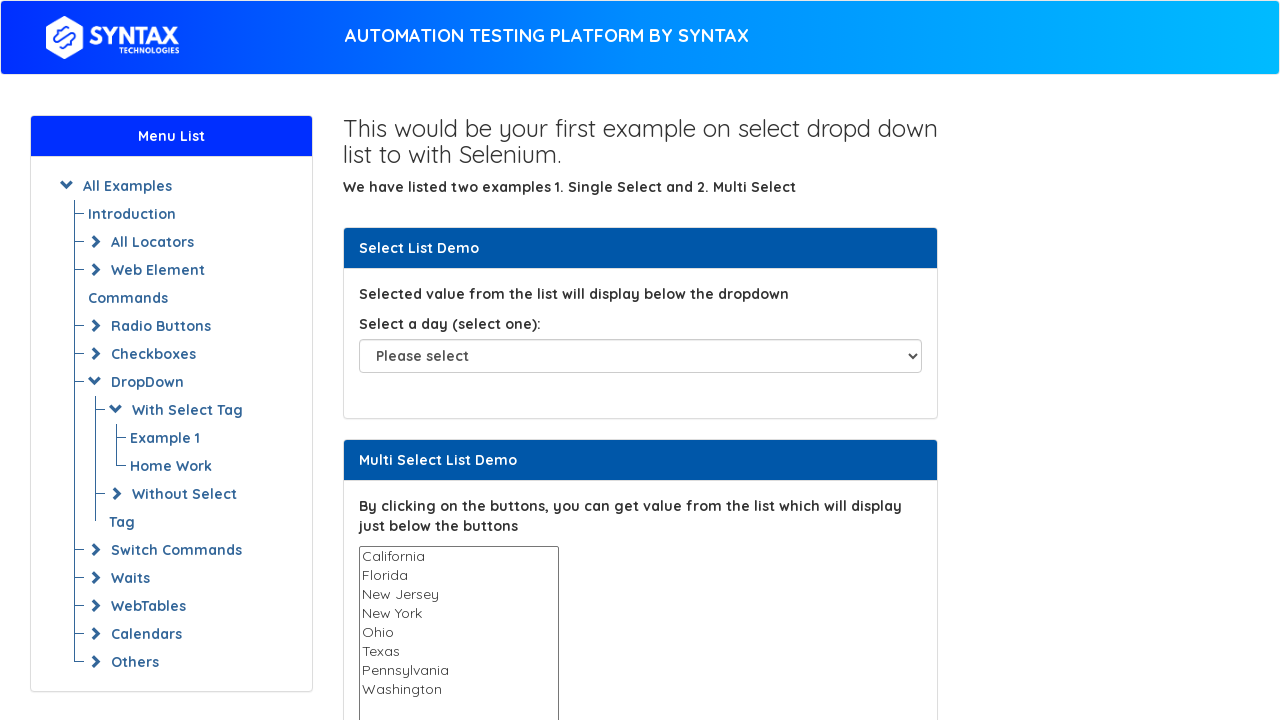

Selected dropdown option at index 1: 'Sunday' on #select-demo
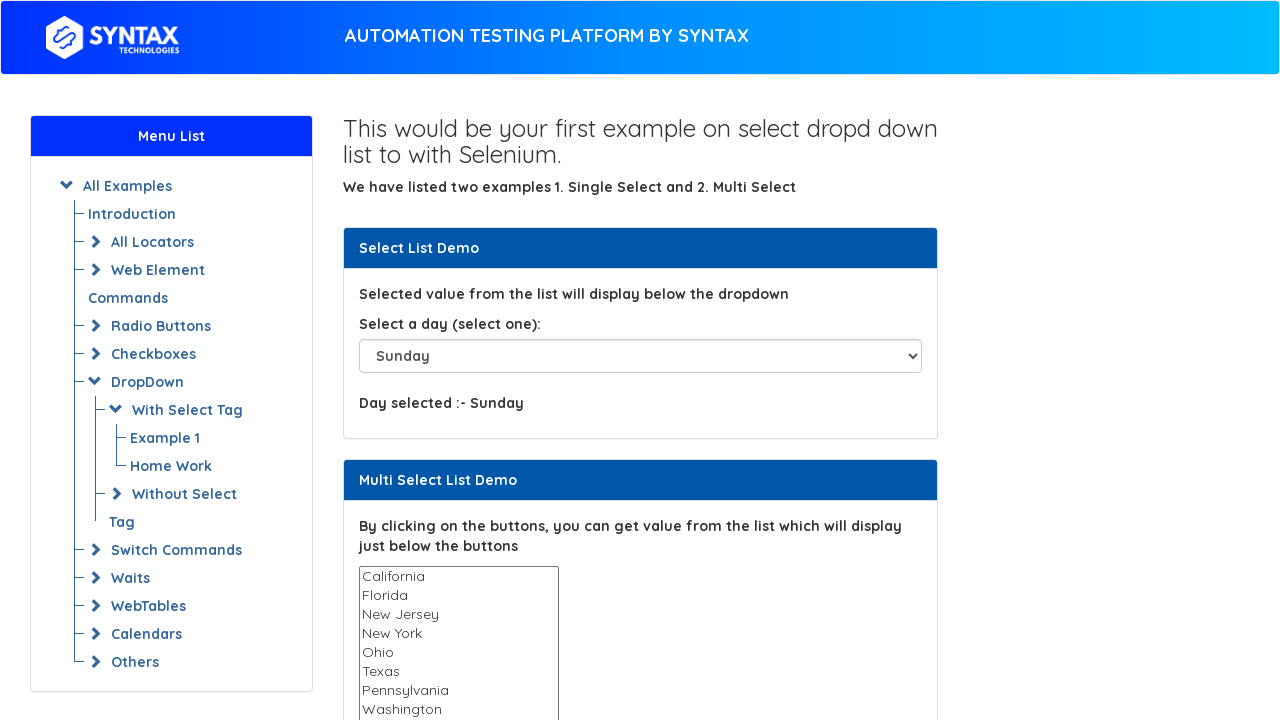

Waited 500ms to observe selection of option 'Sunday'
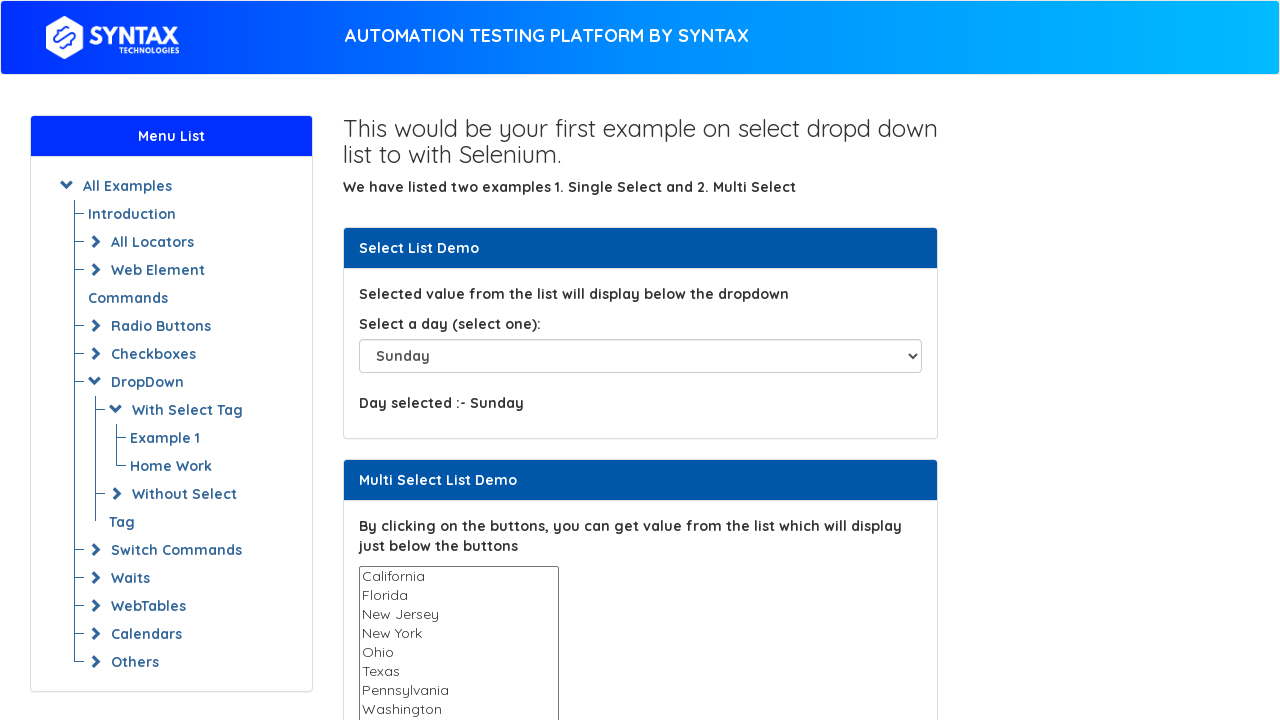

Retrieved option text: 'Monday'
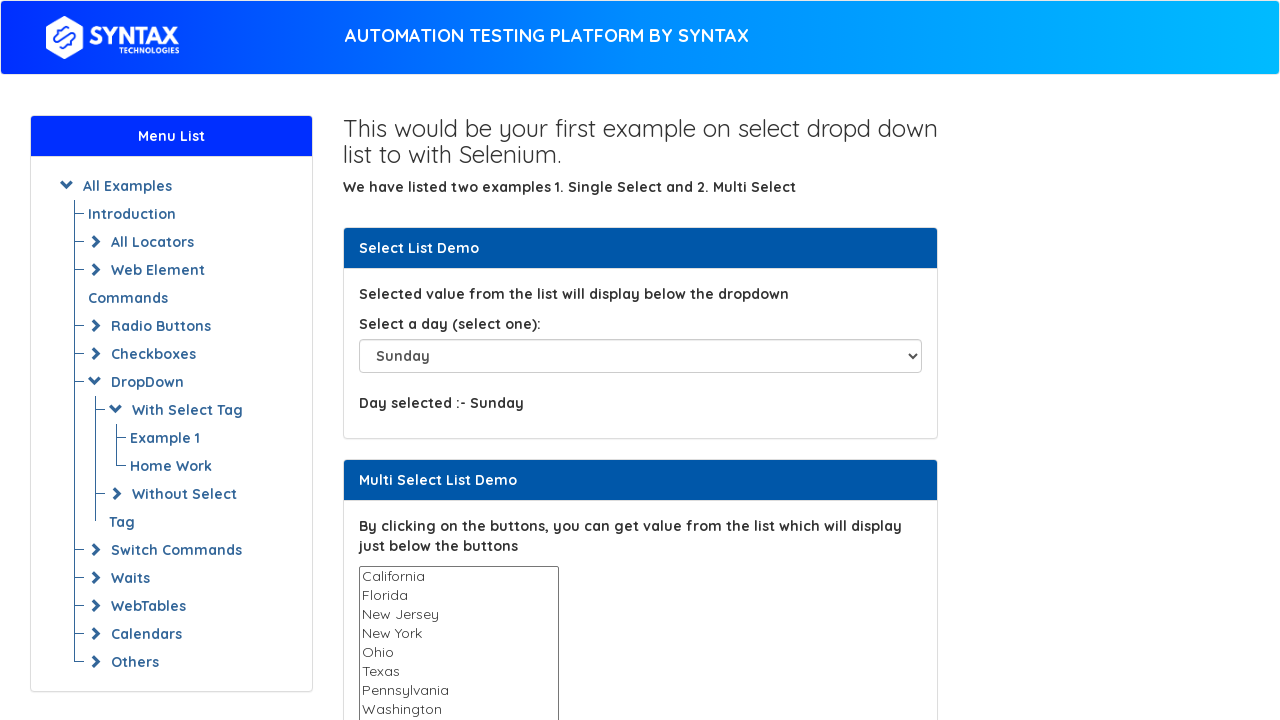

Selected dropdown option at index 2: 'Monday' on #select-demo
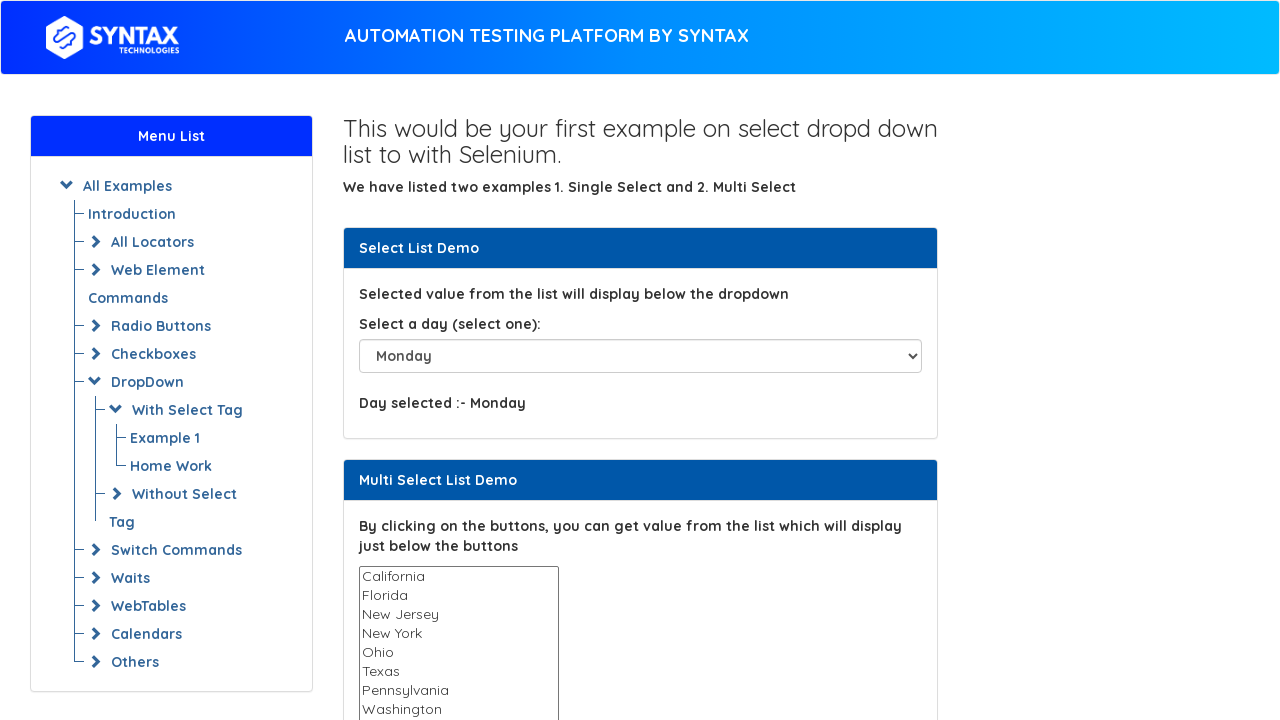

Waited 500ms to observe selection of option 'Monday'
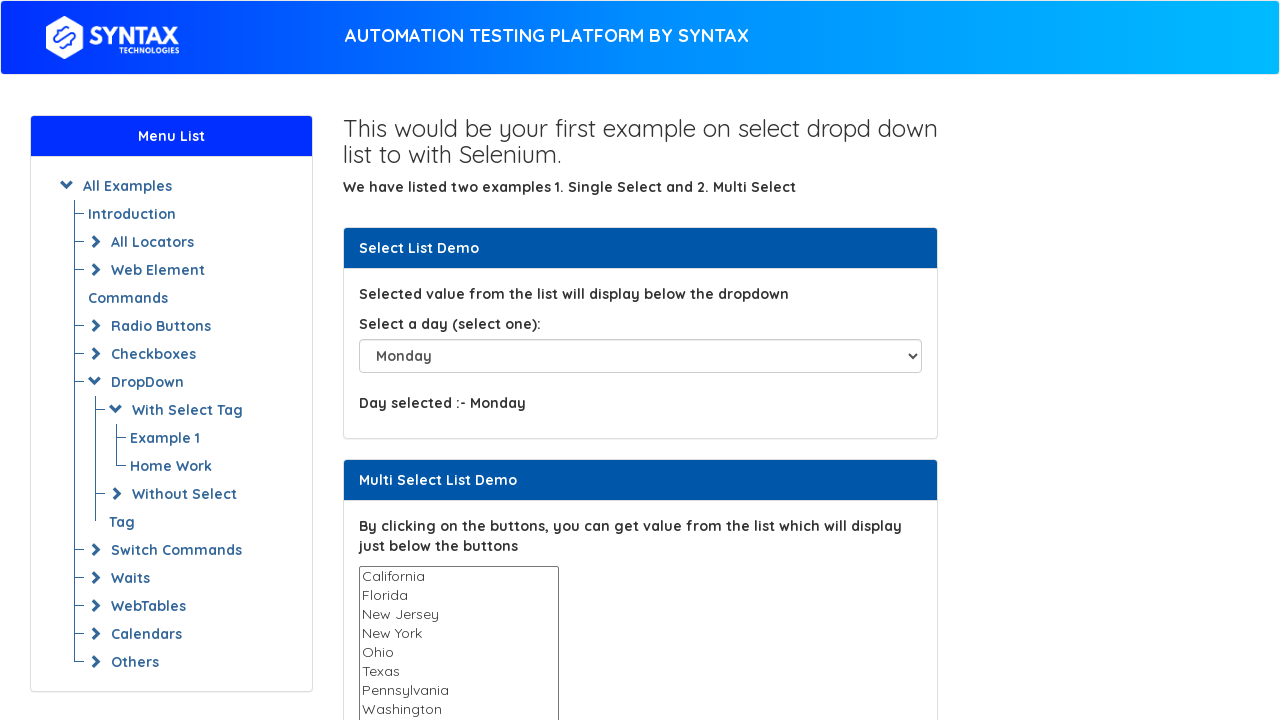

Retrieved option text: 'Tuesday'
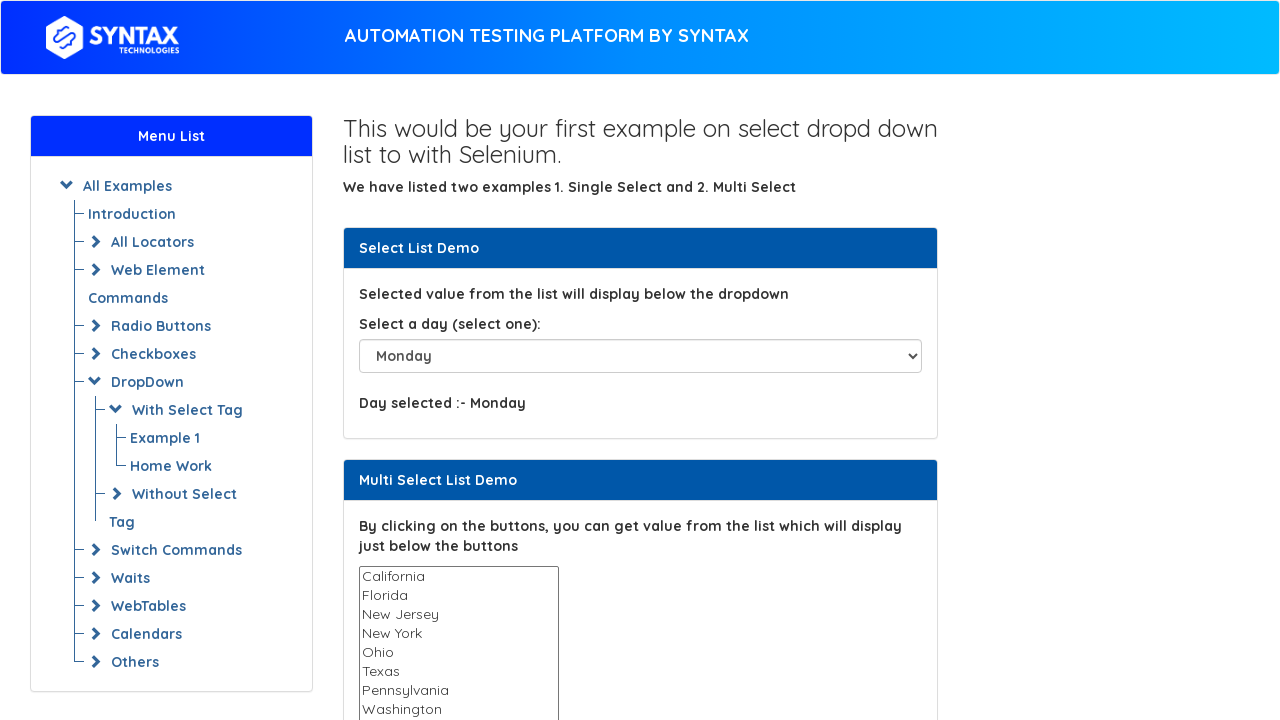

Selected dropdown option at index 3: 'Tuesday' on #select-demo
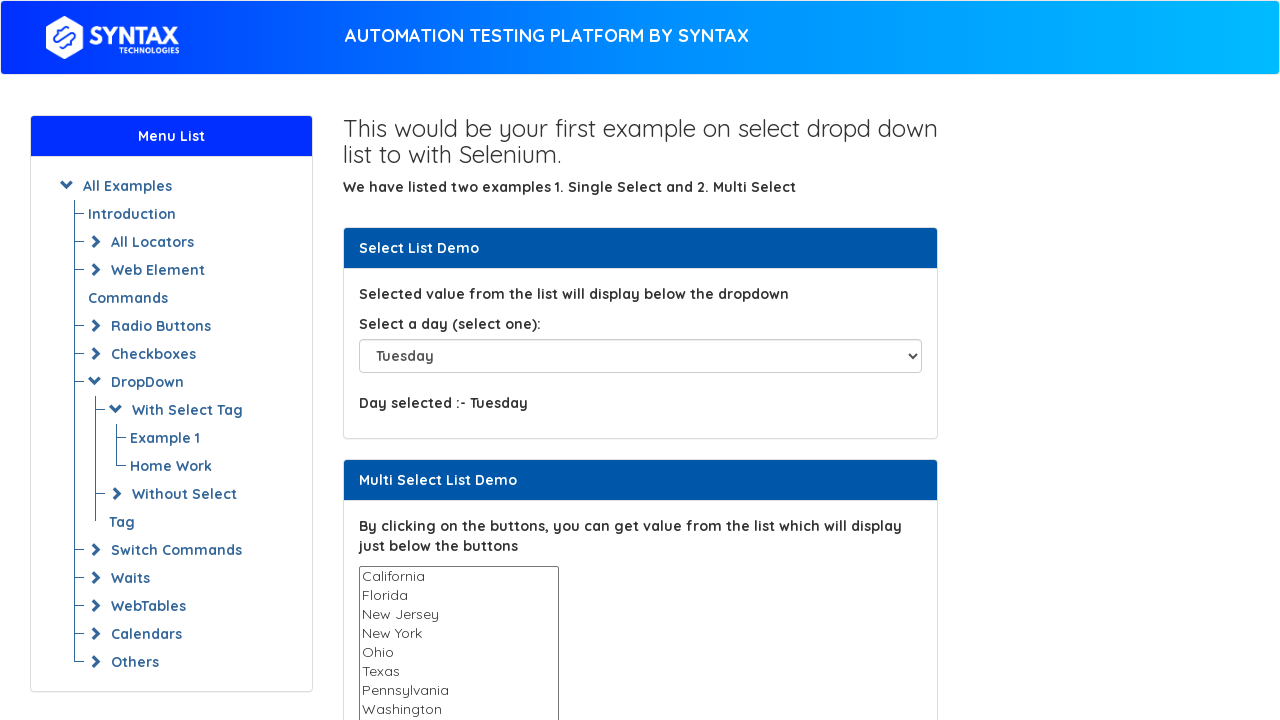

Waited 500ms to observe selection of option 'Tuesday'
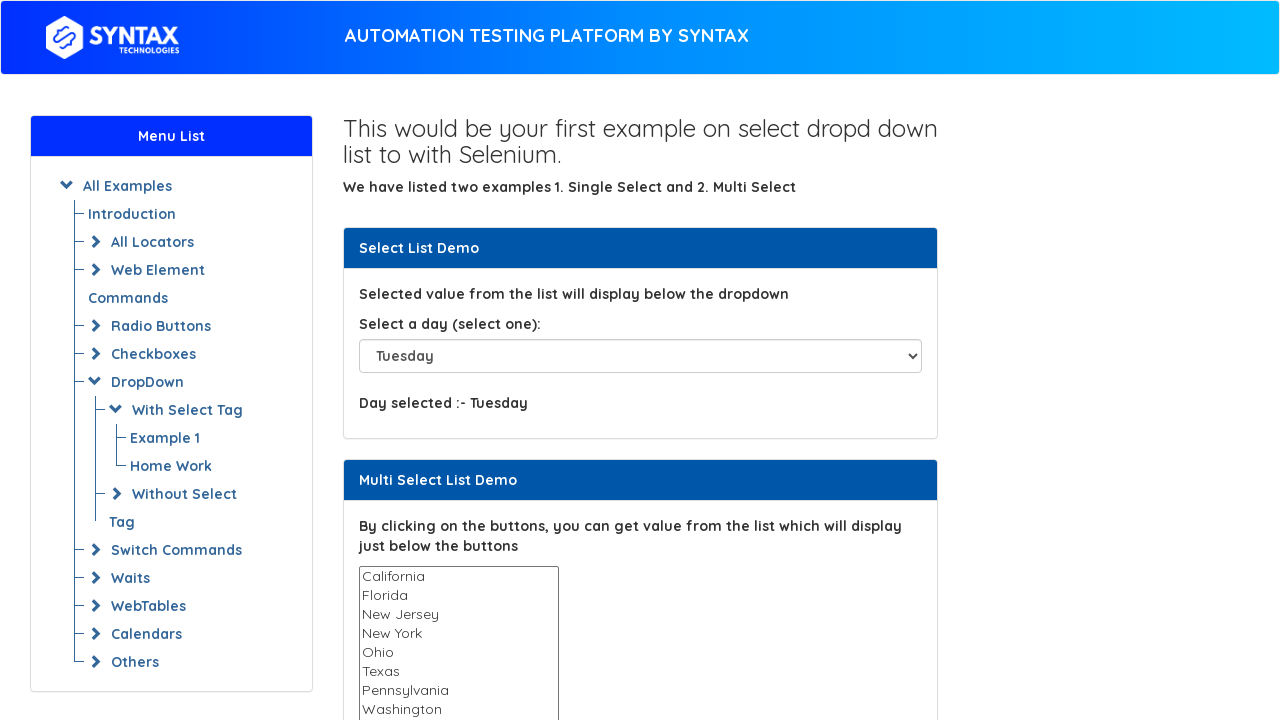

Retrieved option text: 'Wednesday'
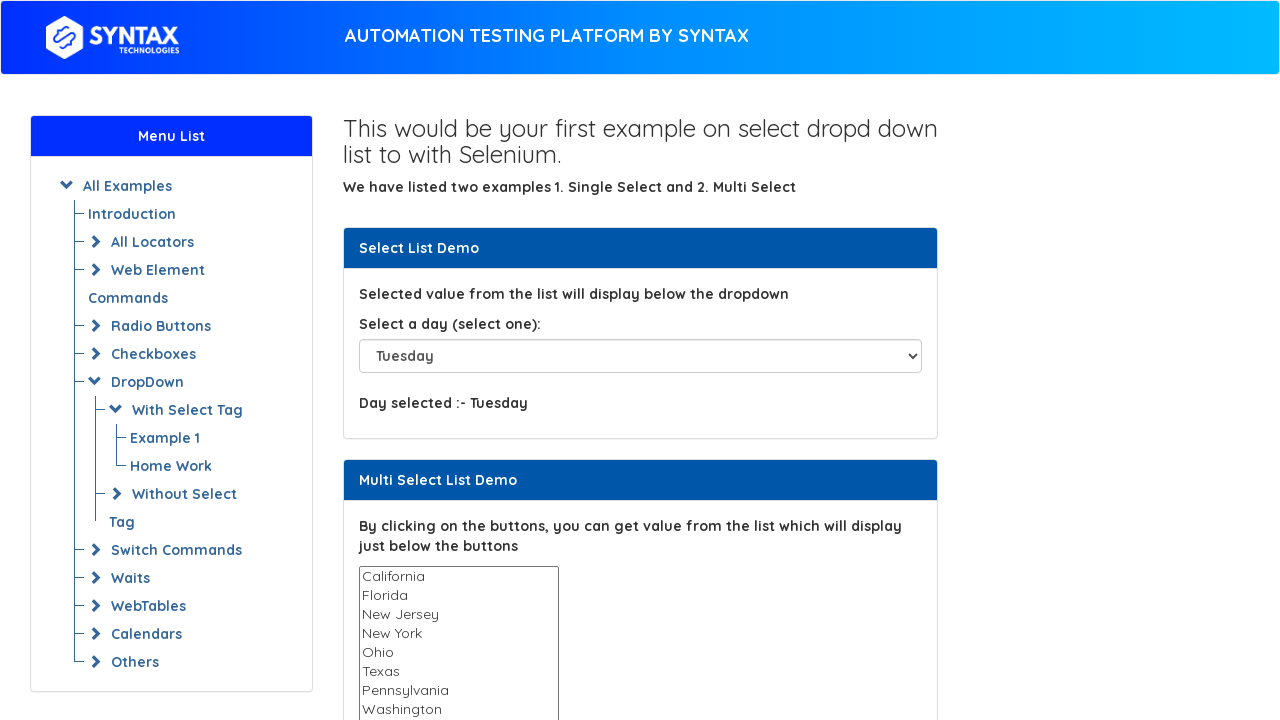

Selected dropdown option at index 4: 'Wednesday' on #select-demo
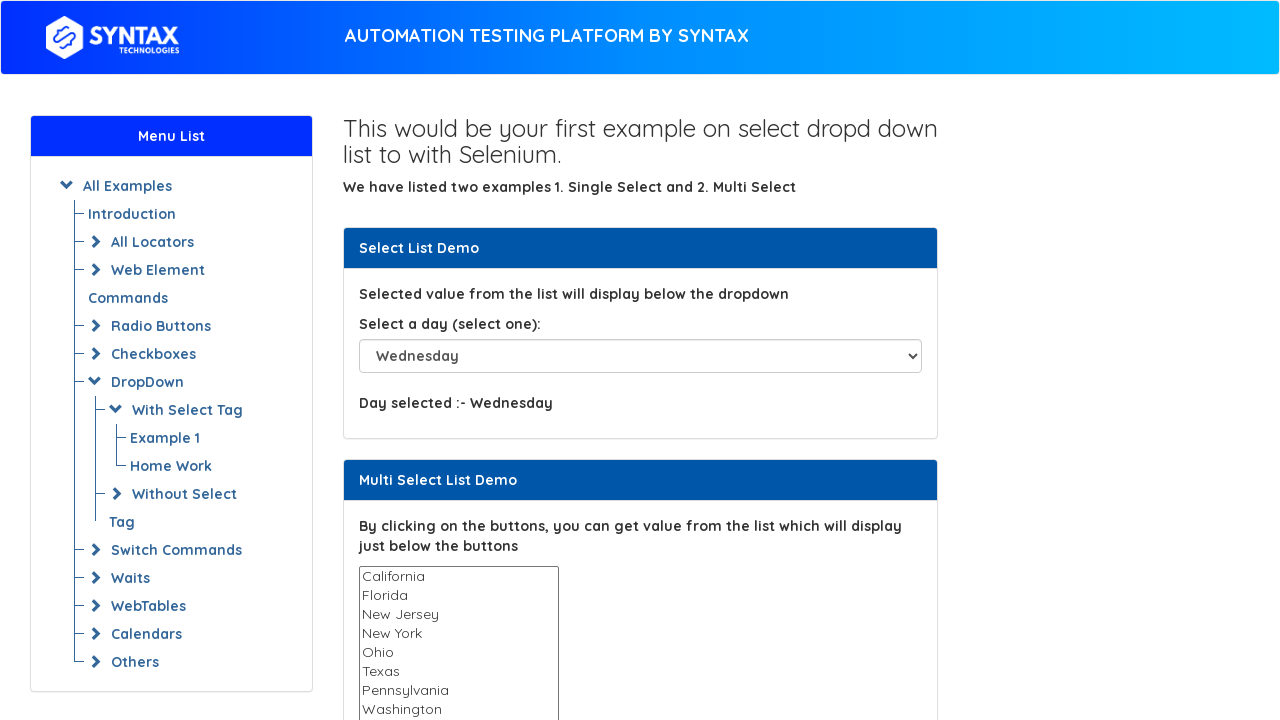

Waited 500ms to observe selection of option 'Wednesday'
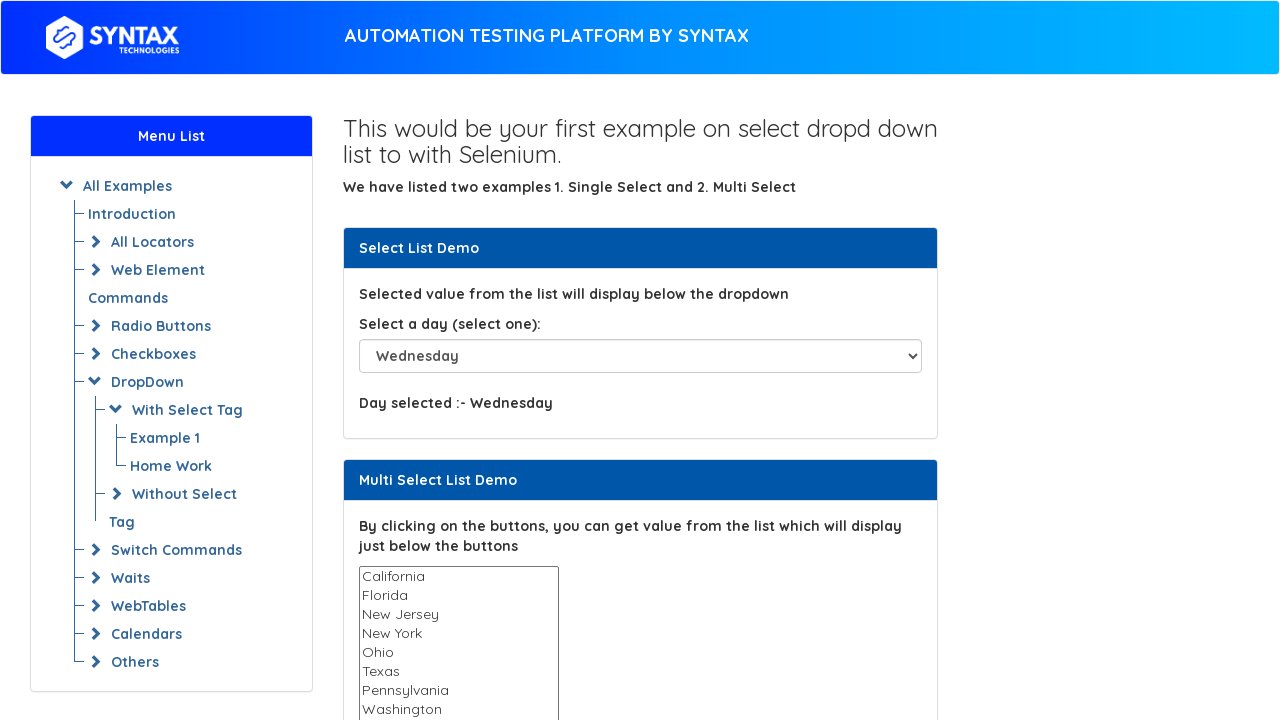

Retrieved option text: 'Thursday'
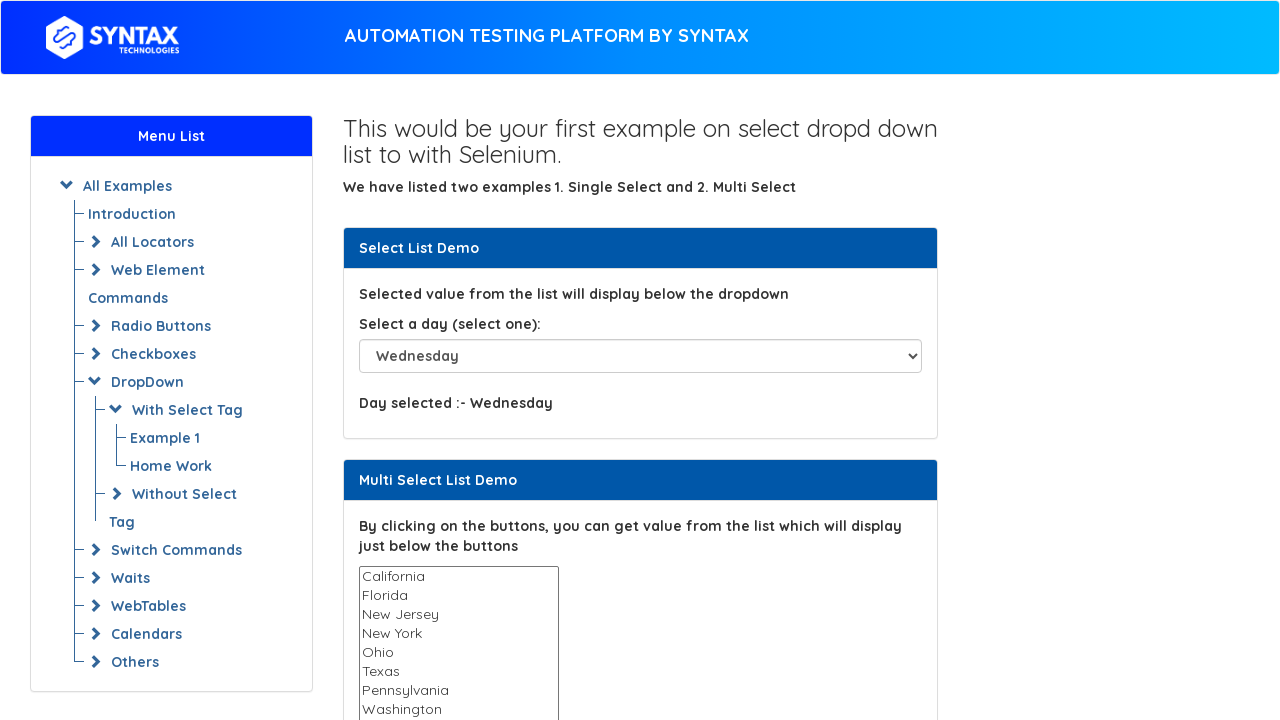

Selected dropdown option at index 5: 'Thursday' on #select-demo
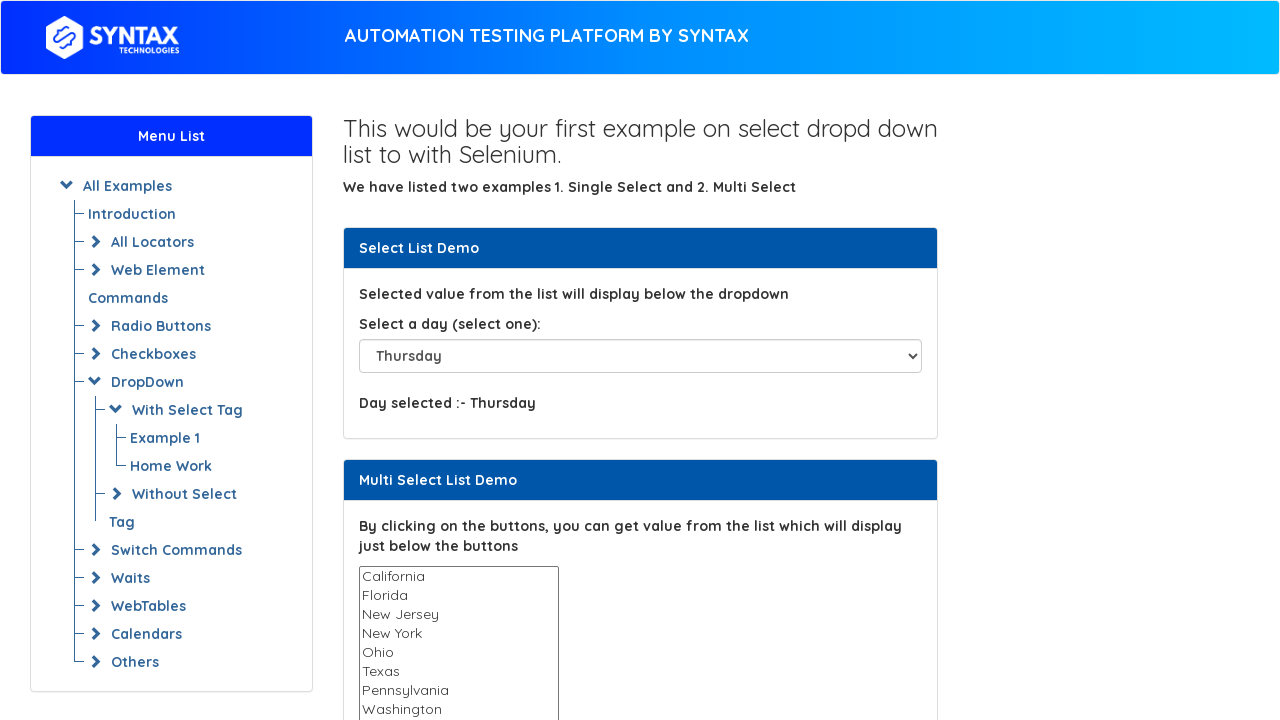

Waited 500ms to observe selection of option 'Thursday'
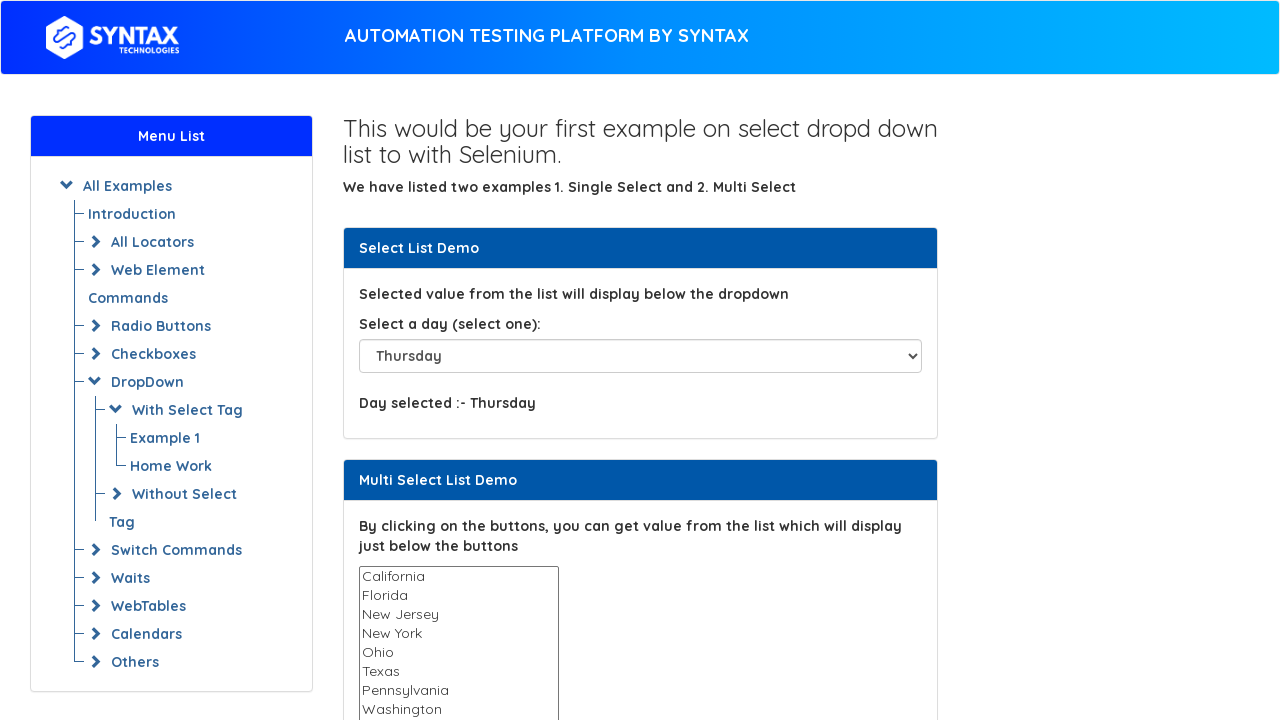

Retrieved option text: 'Friday'
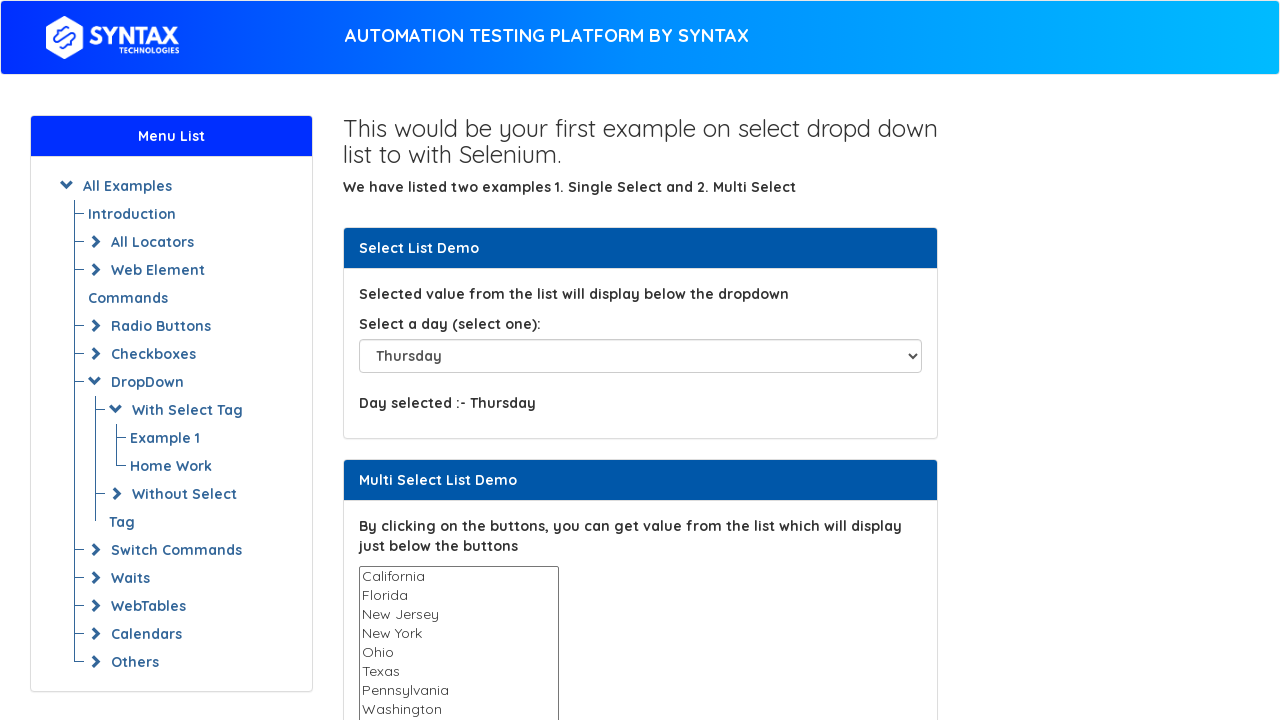

Selected dropdown option at index 6: 'Friday' on #select-demo
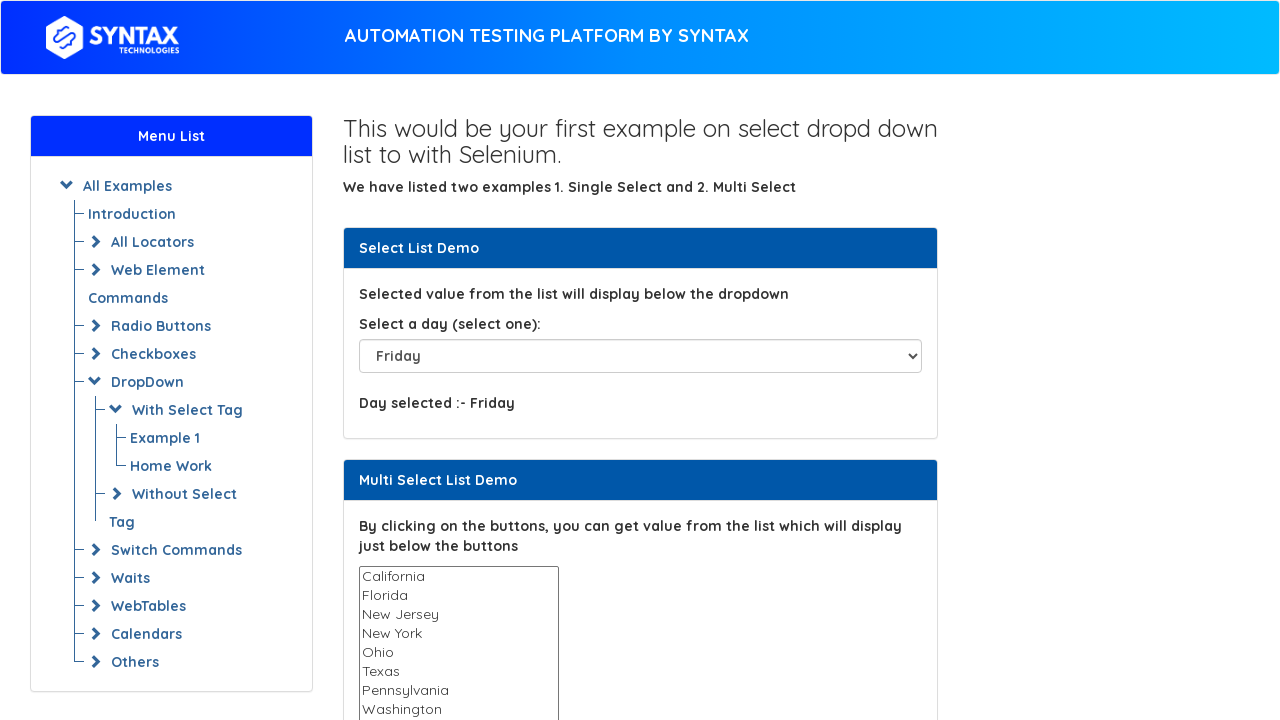

Waited 500ms to observe selection of option 'Friday'
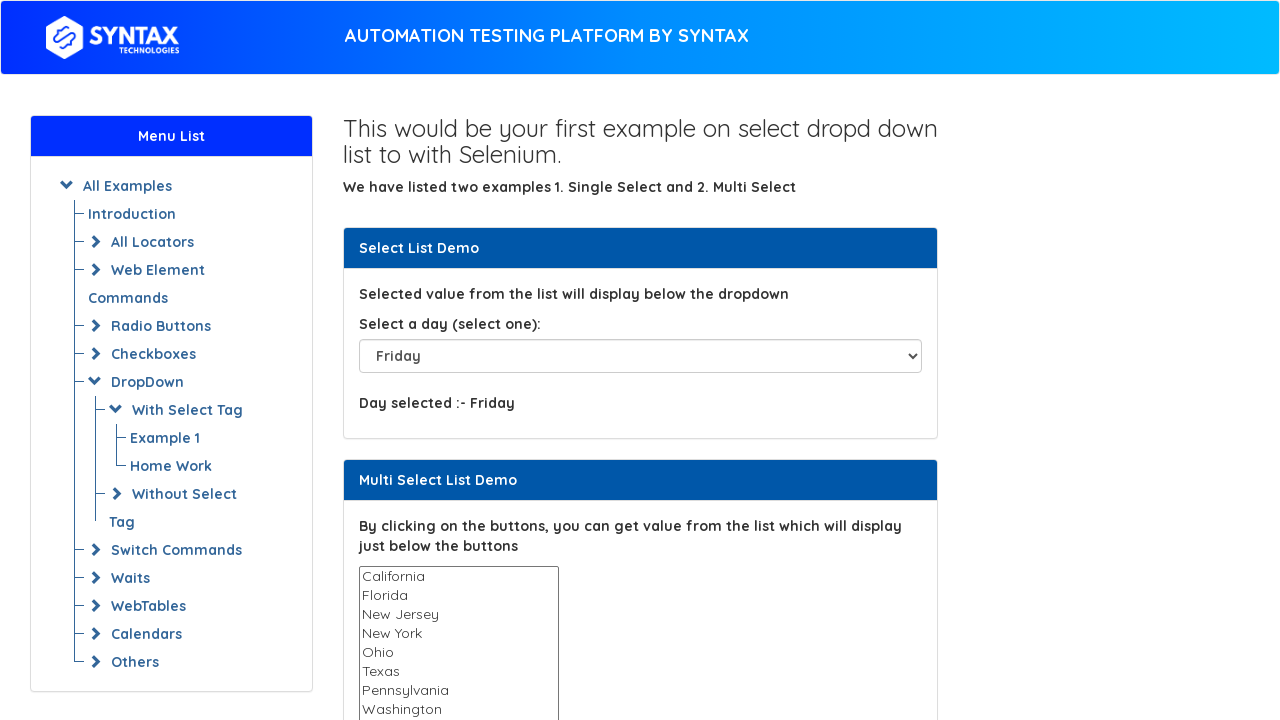

Retrieved option text: 'Saturday'
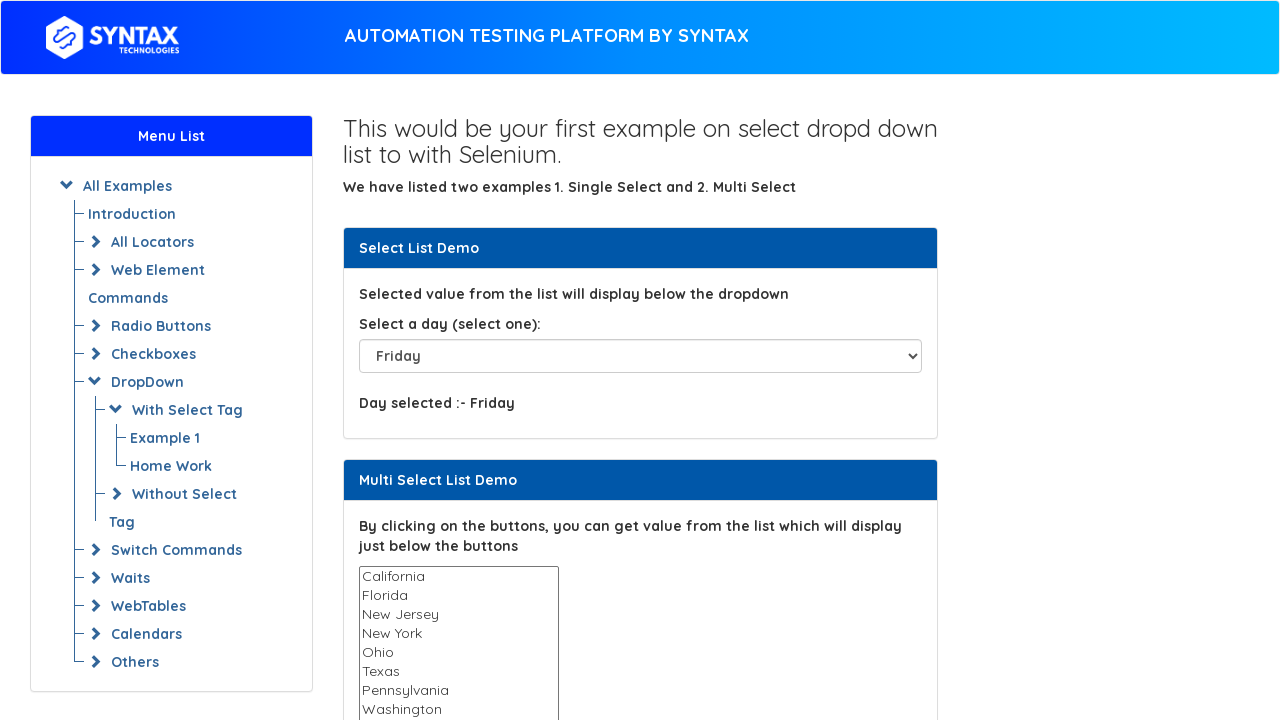

Selected dropdown option at index 7: 'Saturday' on #select-demo
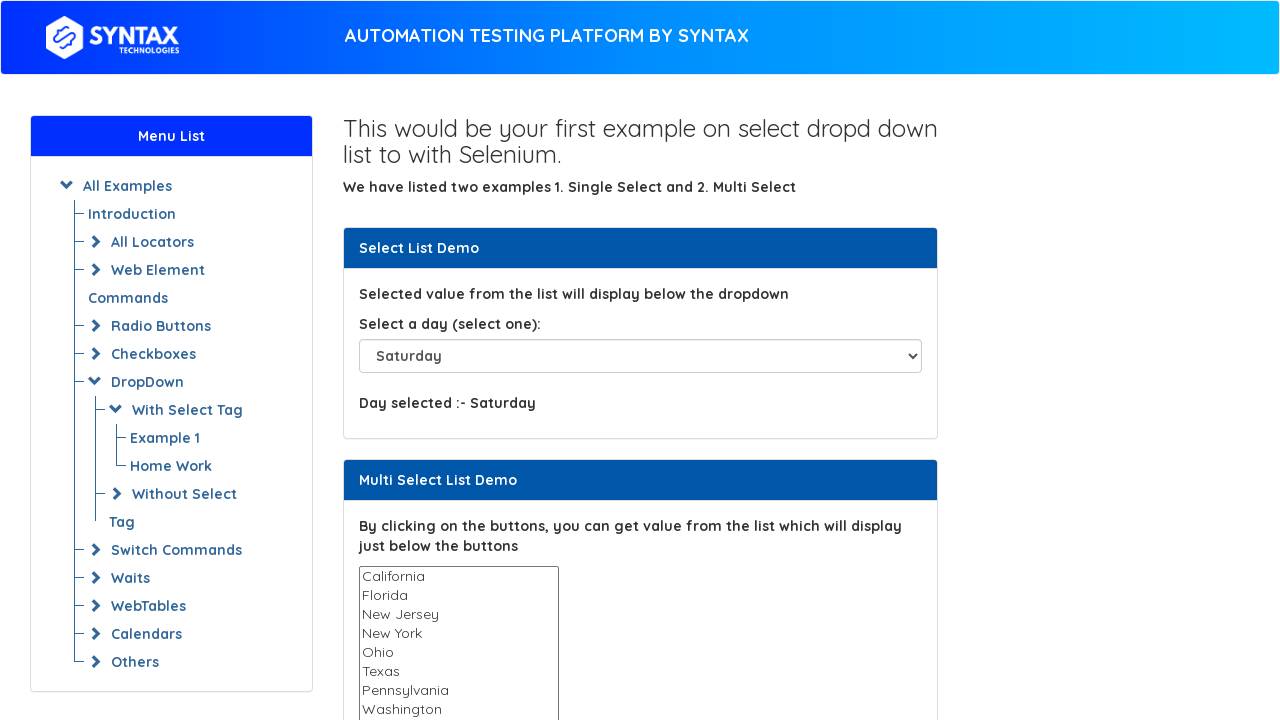

Waited 500ms to observe selection of option 'Saturday'
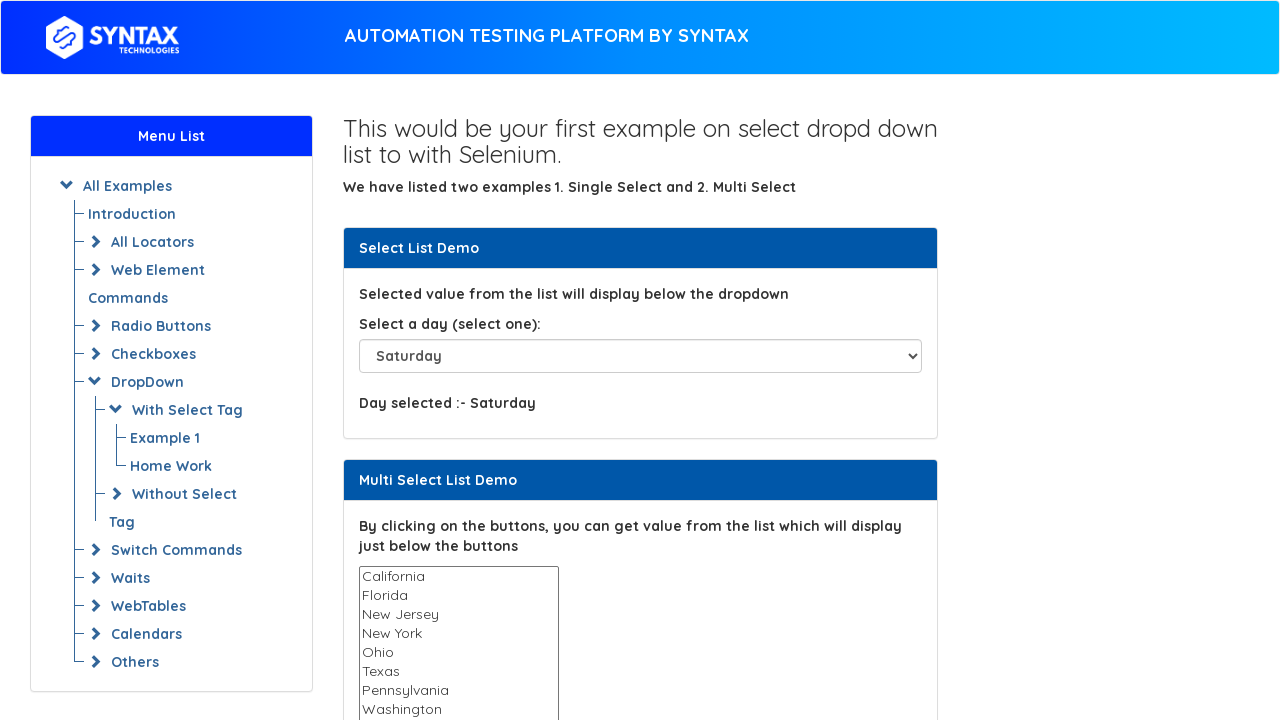

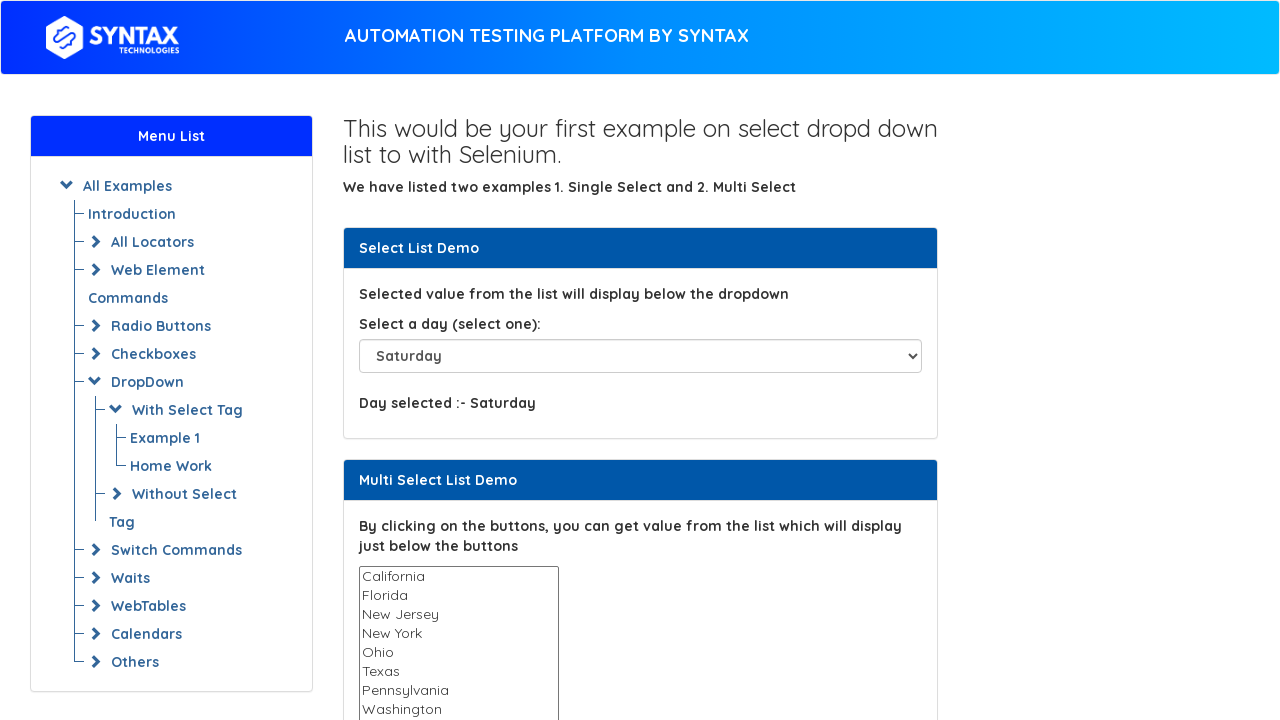